Tests handling a JavaScript prompt by clicking a button, entering text in the prompt, and accepting it

Starting URL: https://automationfc.github.io/basic-form/index.html

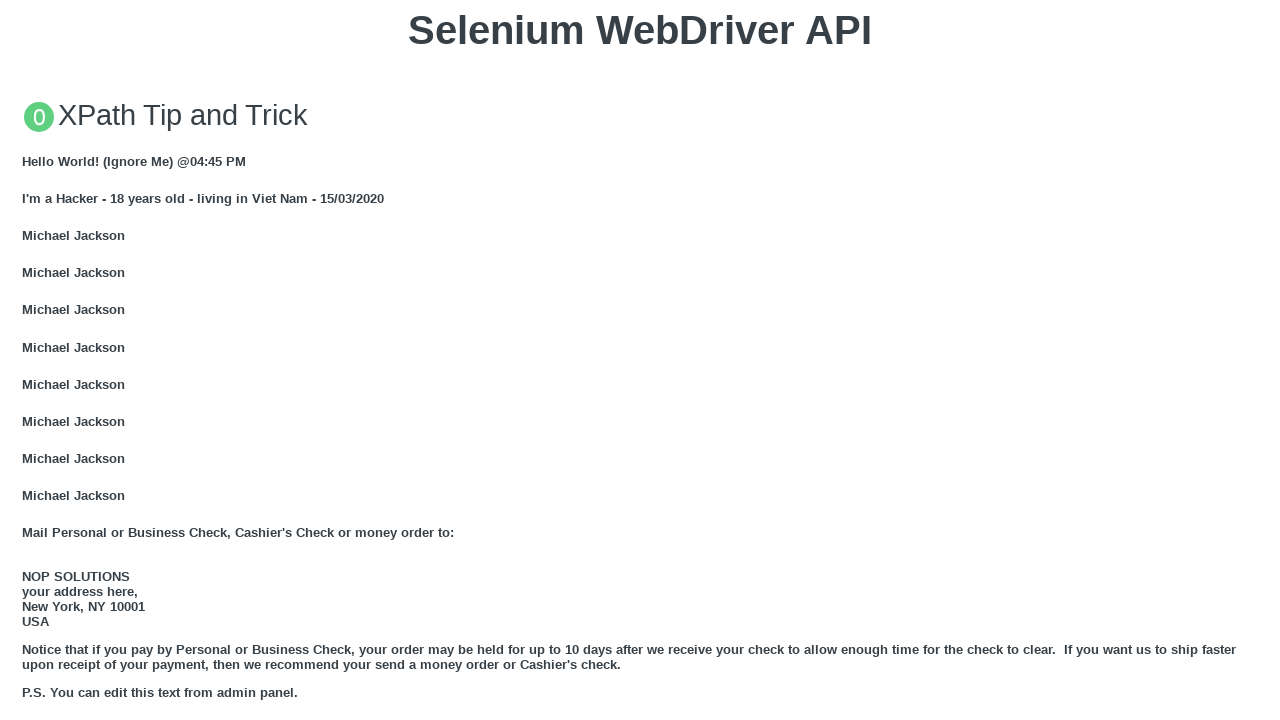

Set up dialog handler for JavaScript prompt
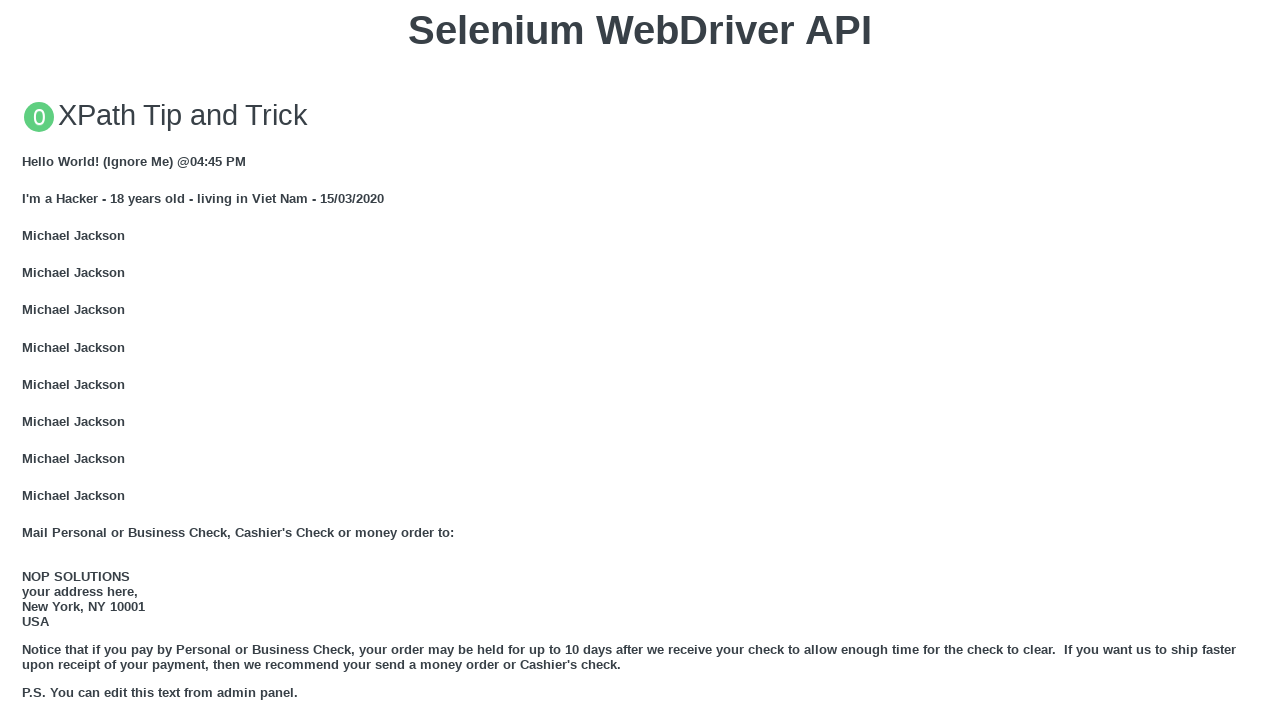

Clicked button to trigger JS prompt dialog at (640, 360) on xpath=//button[text()='Click for JS Prompt']
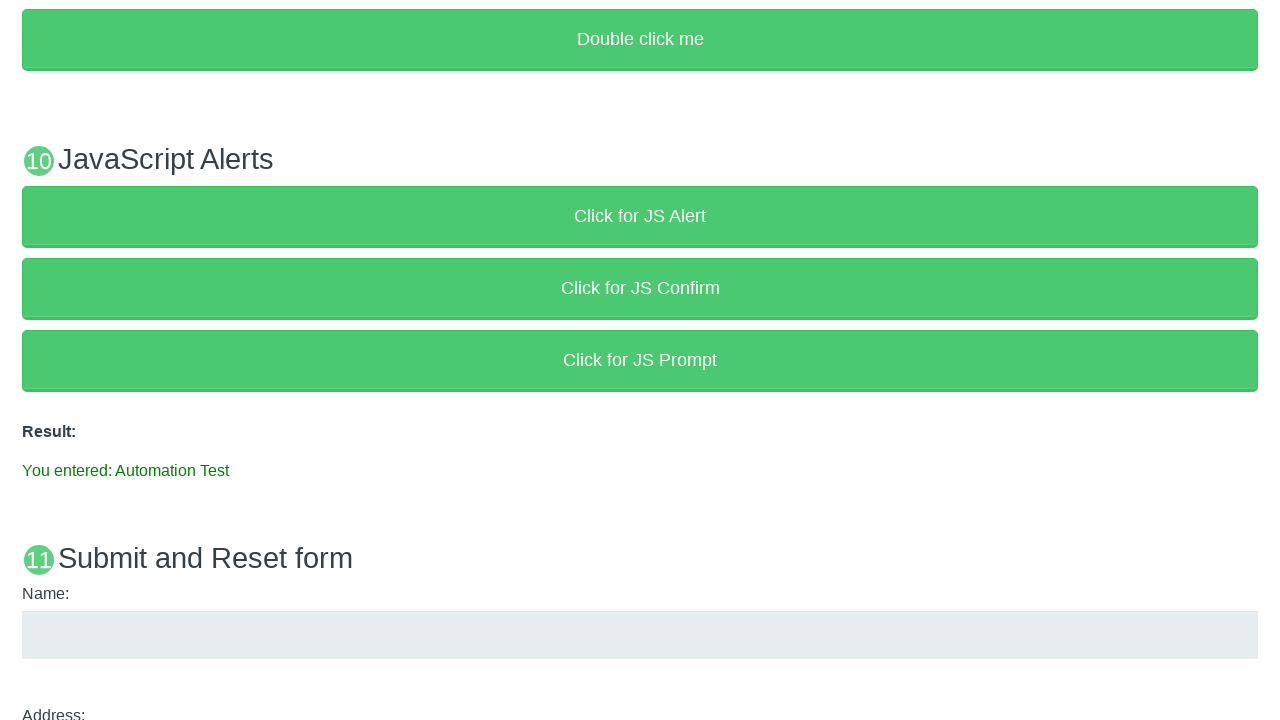

Verified result message displays 'You entered: Automation Test'
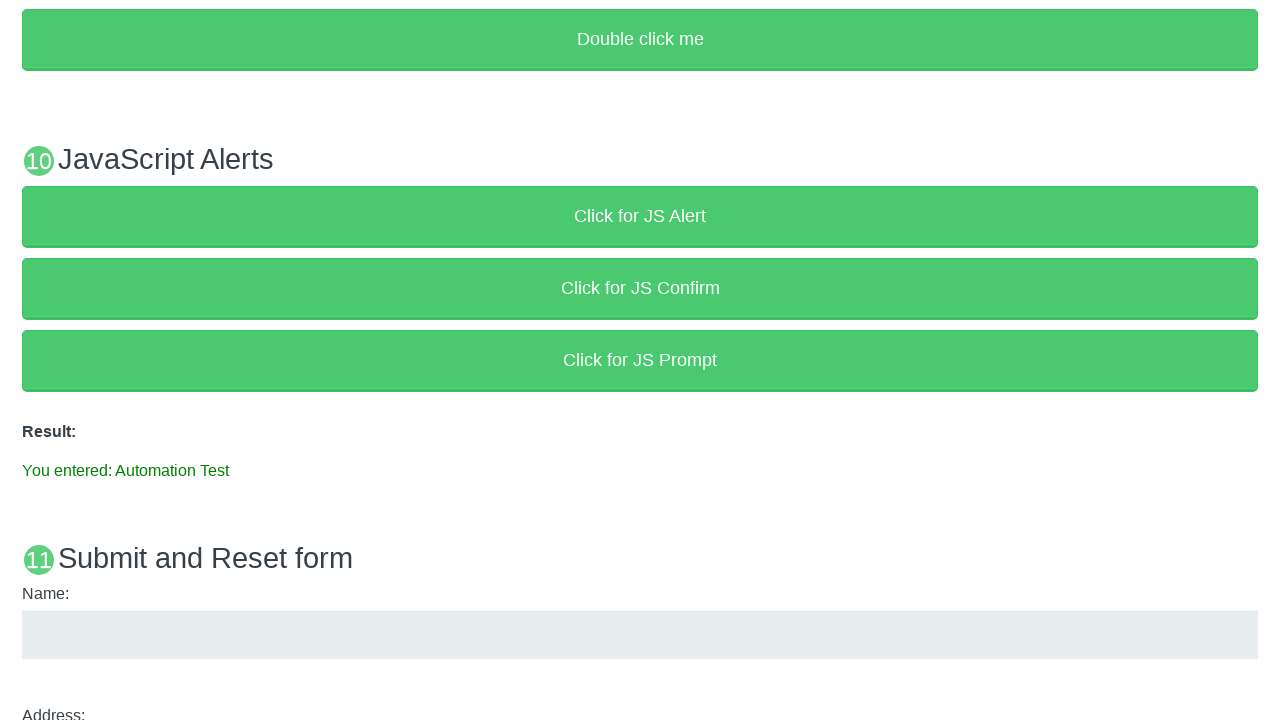

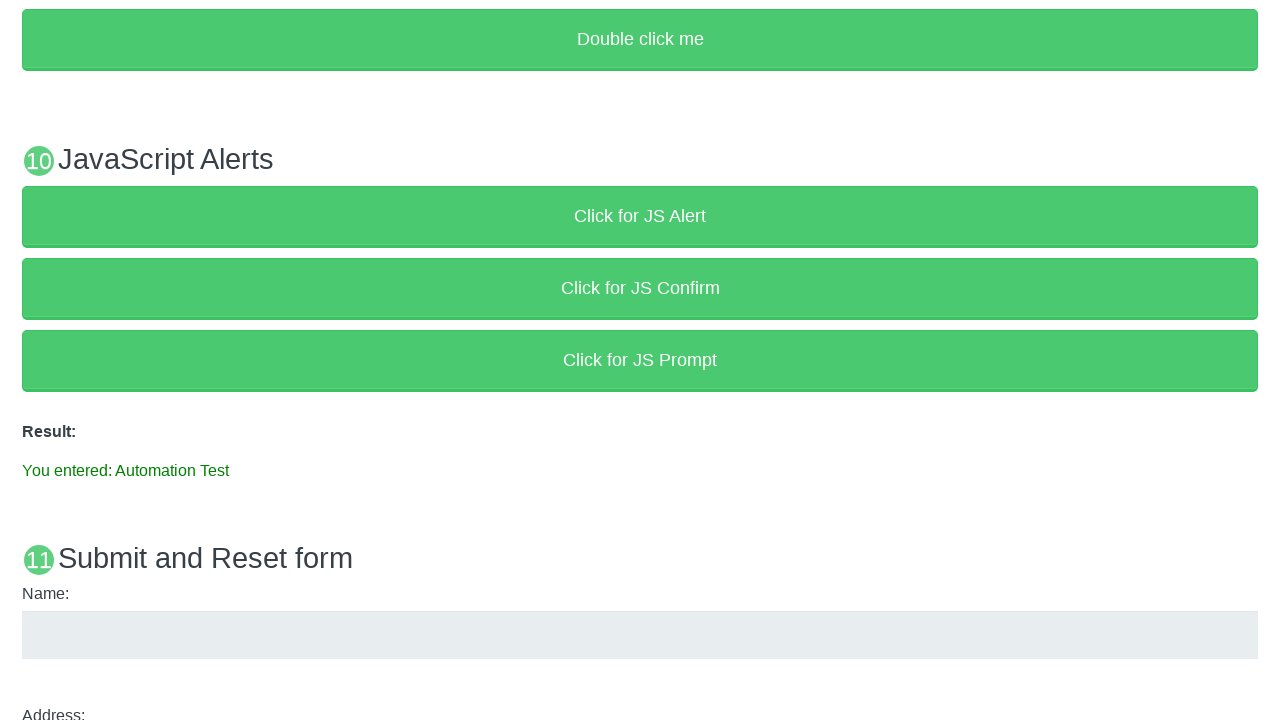